Tests a basic form submission with email and password fields, then verifies the success alert message

Starting URL: http://automationbykrishna.com/

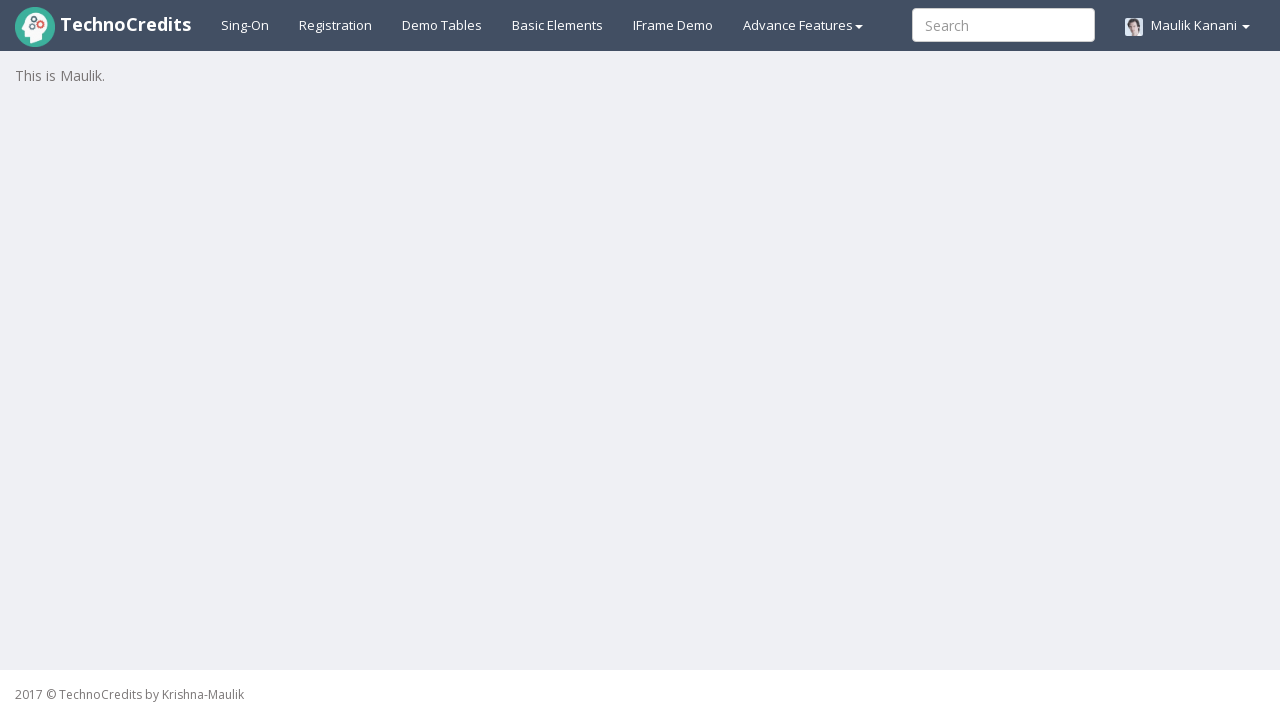

Clicked on Basic Elements link at (558, 25) on a#basicelements
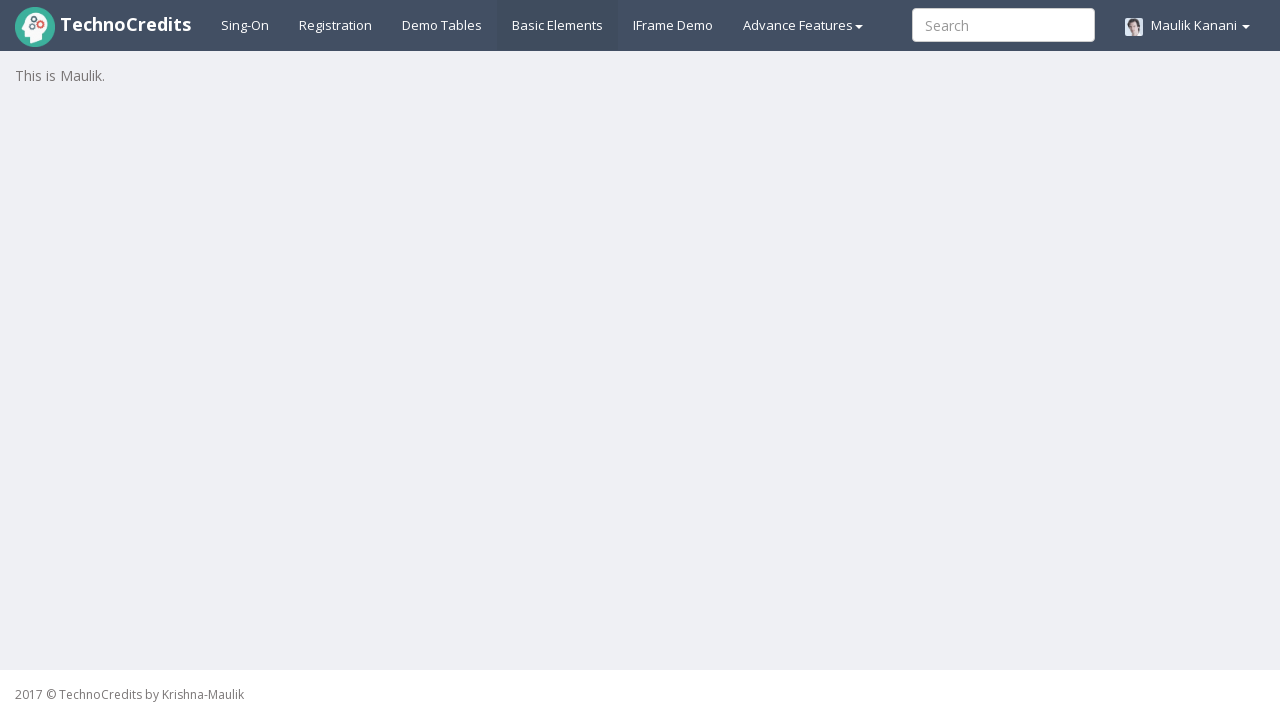

Basic form loaded and email input field is visible
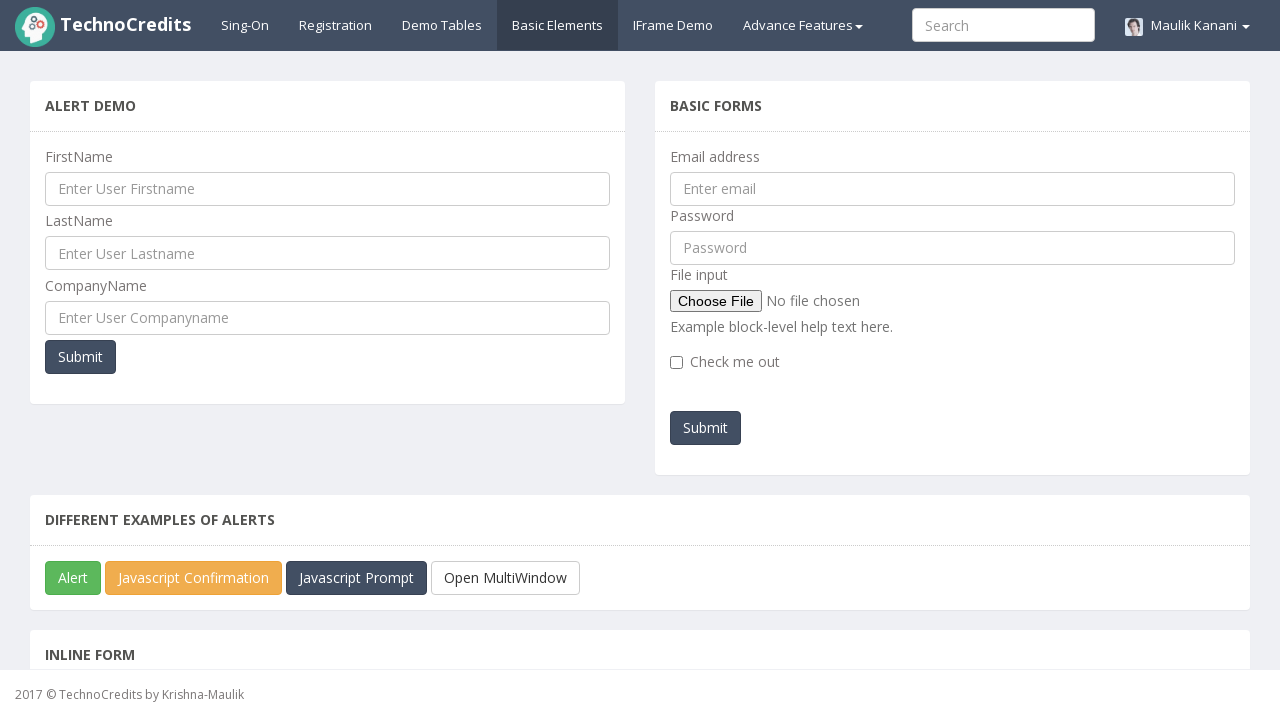

Filled email field with 'testuser@example.com' on #exampleInputEmail1
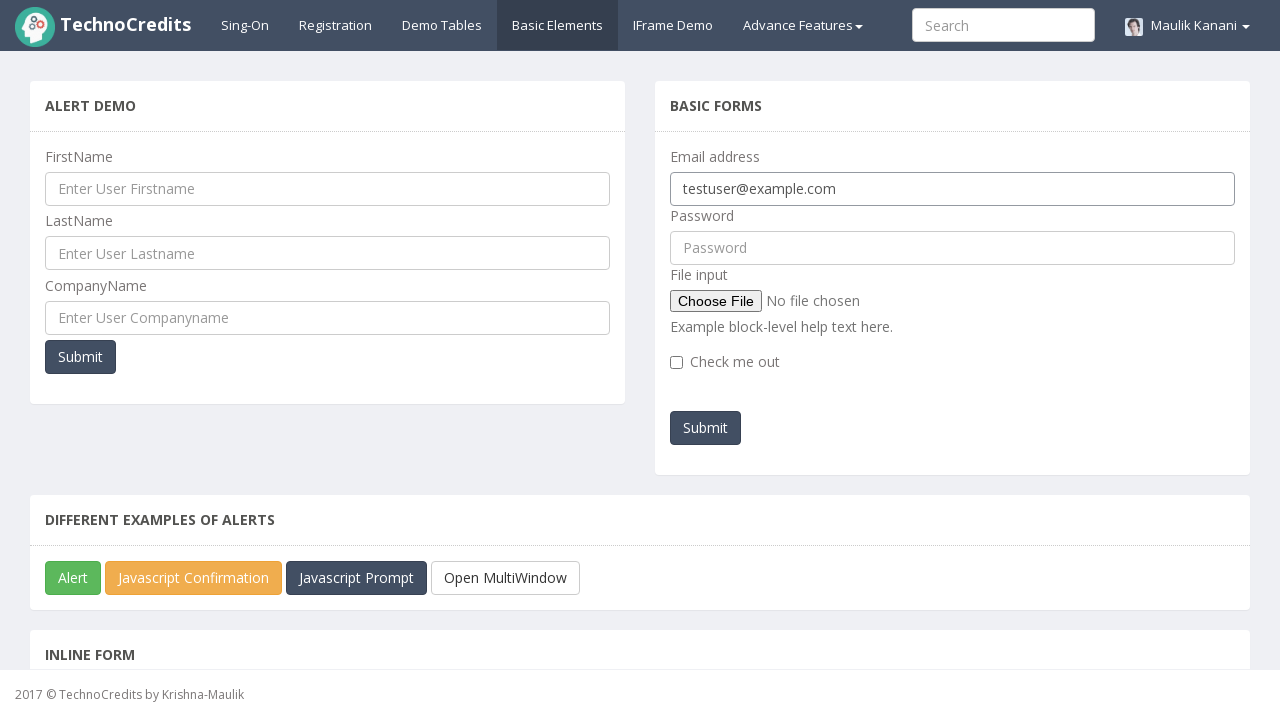

Filled password field with 'TestPassword123' on #pwd
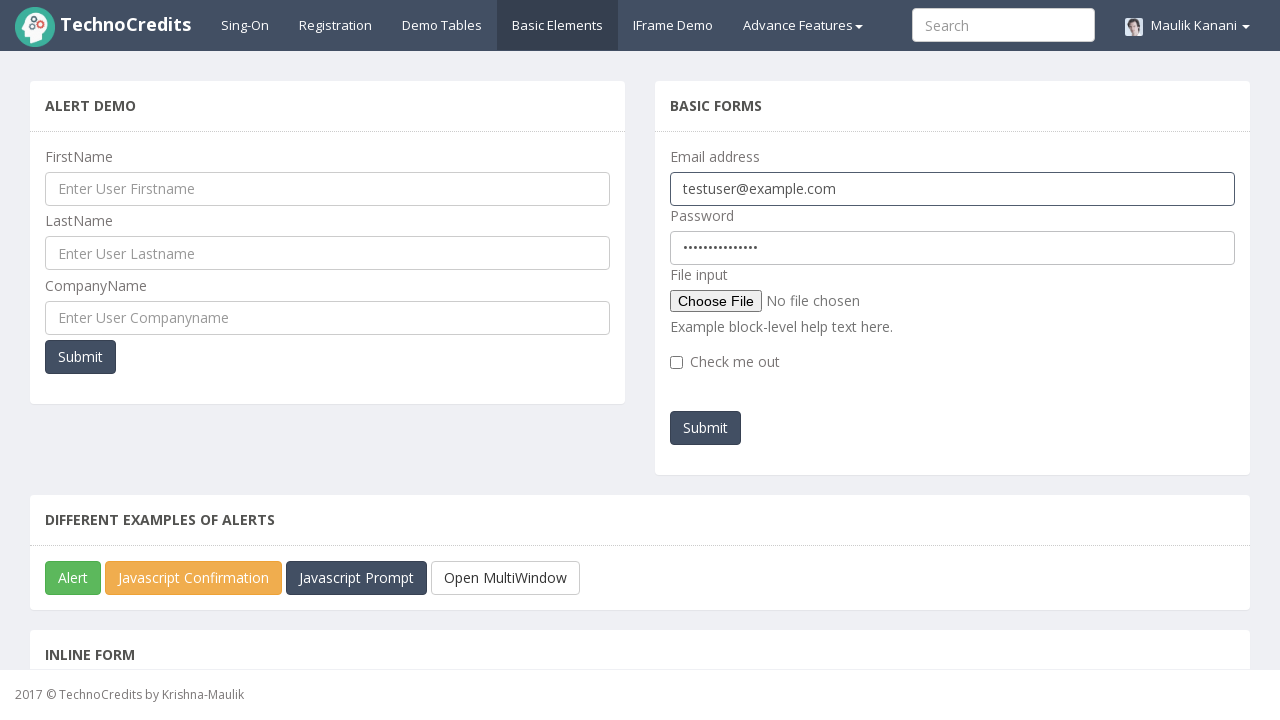

Filled company name field with 'TestCompany' on #UserCompanyName
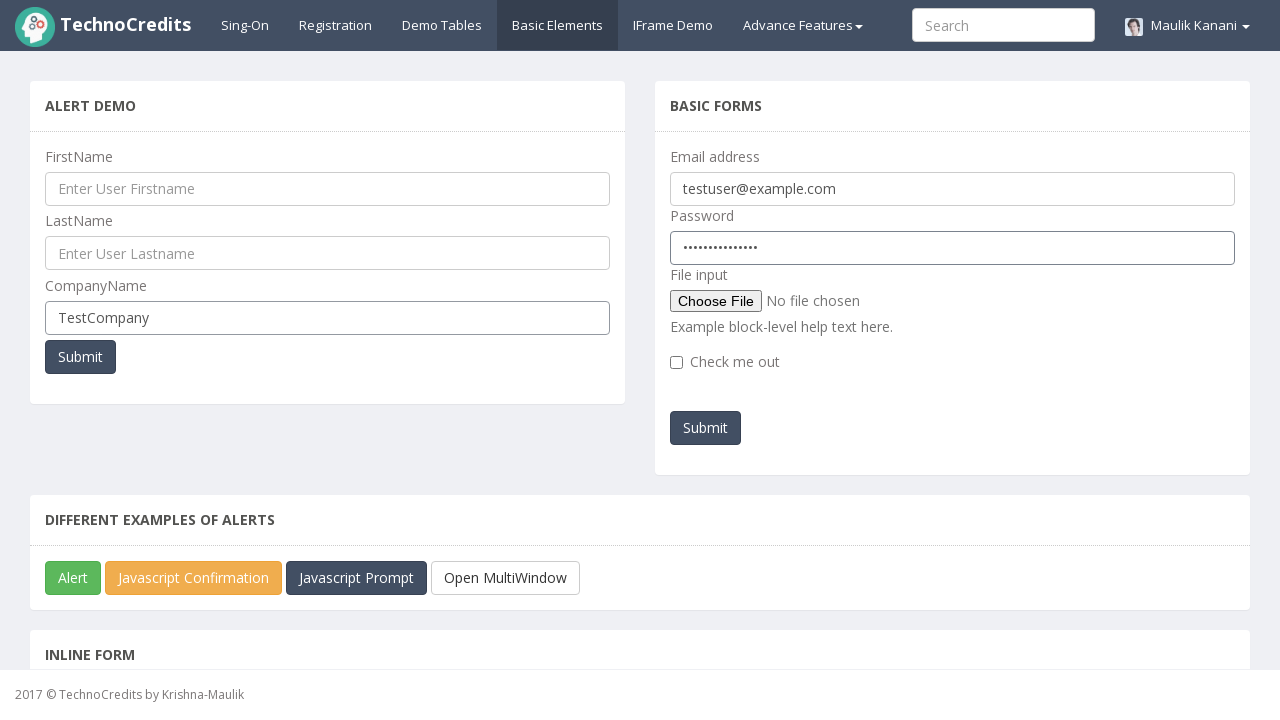

Clicked submit button to submit the form at (706, 428) on #submitb2
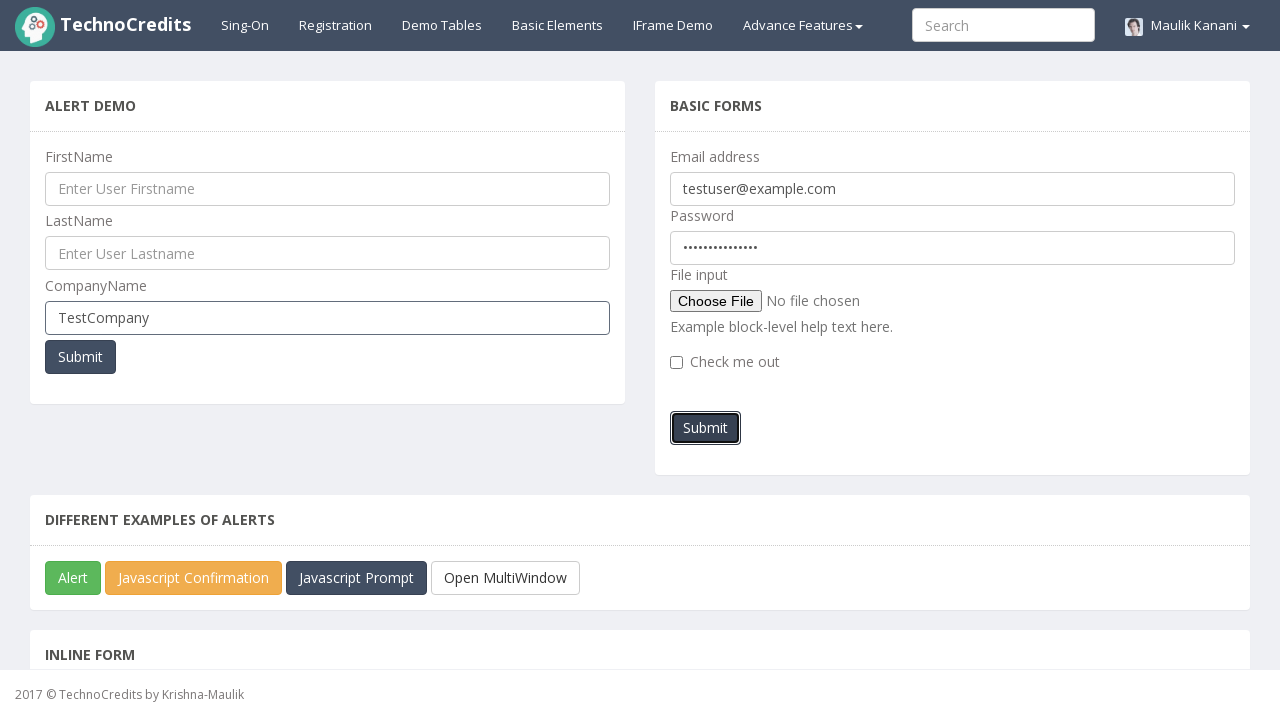

Accepted success alert message
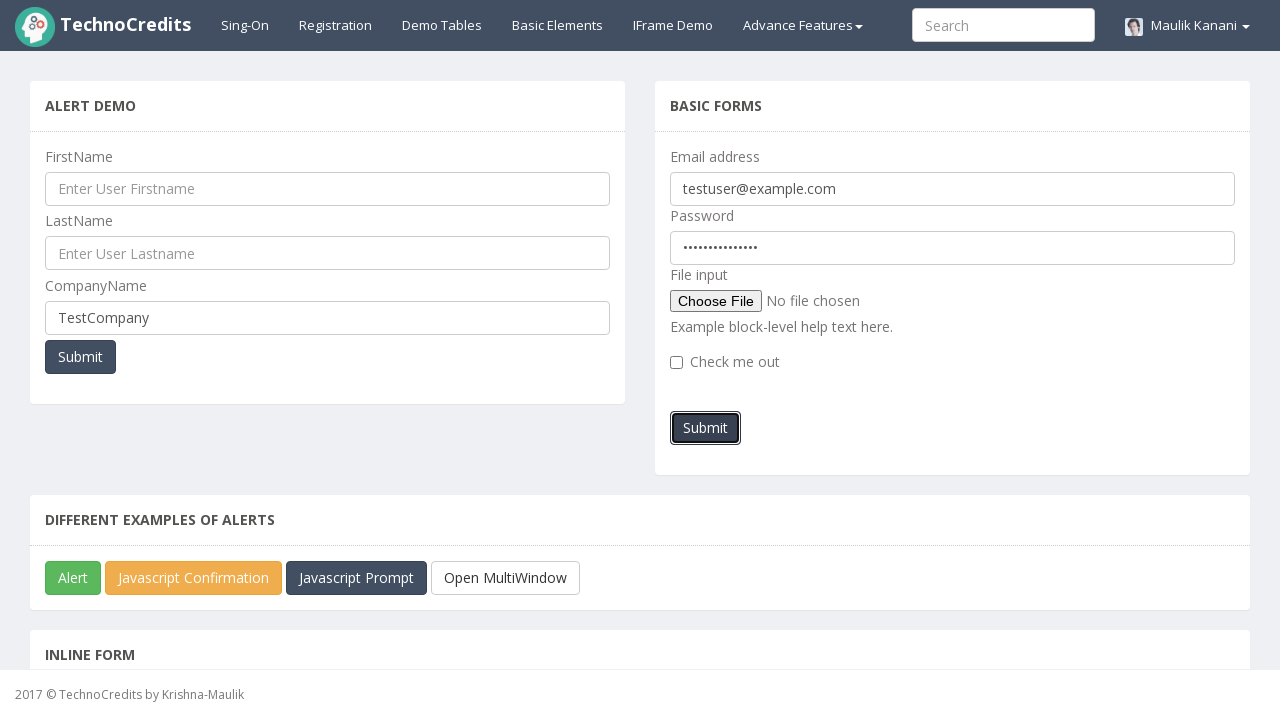

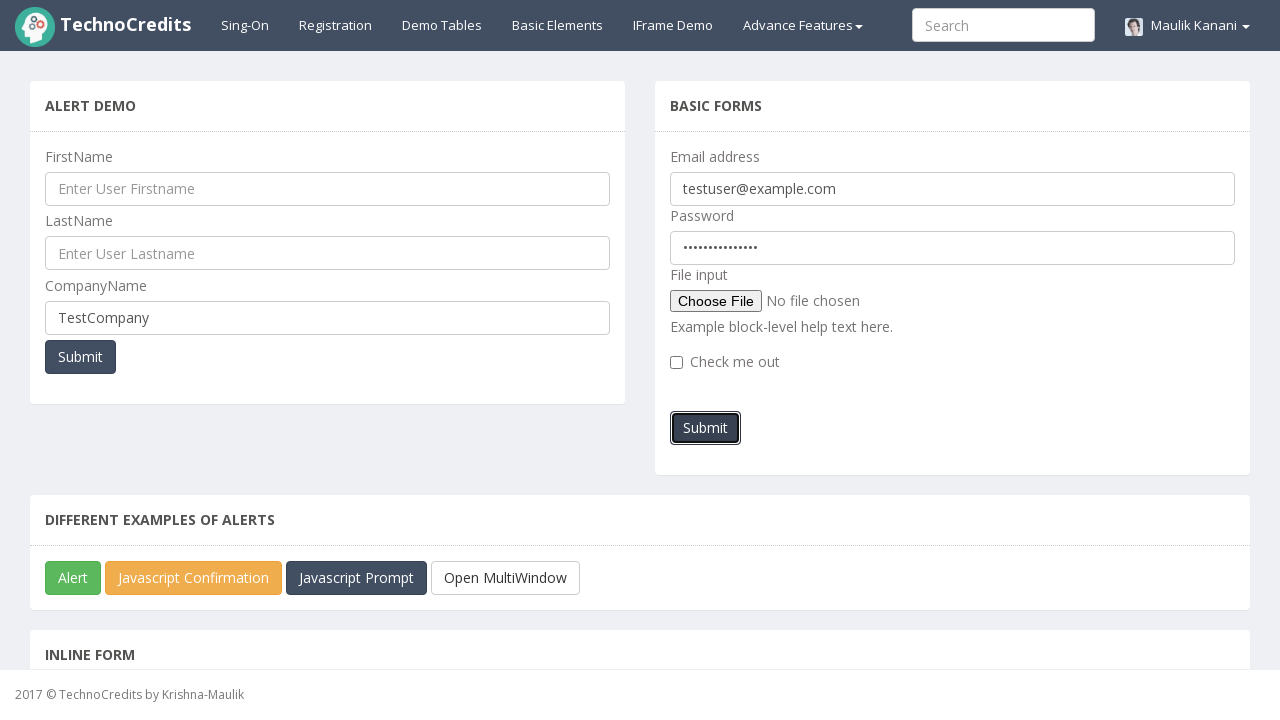